Tests marking all tasks as completed using the toggle all checkbox.

Starting URL: https://todomvc.com/examples/react/dist

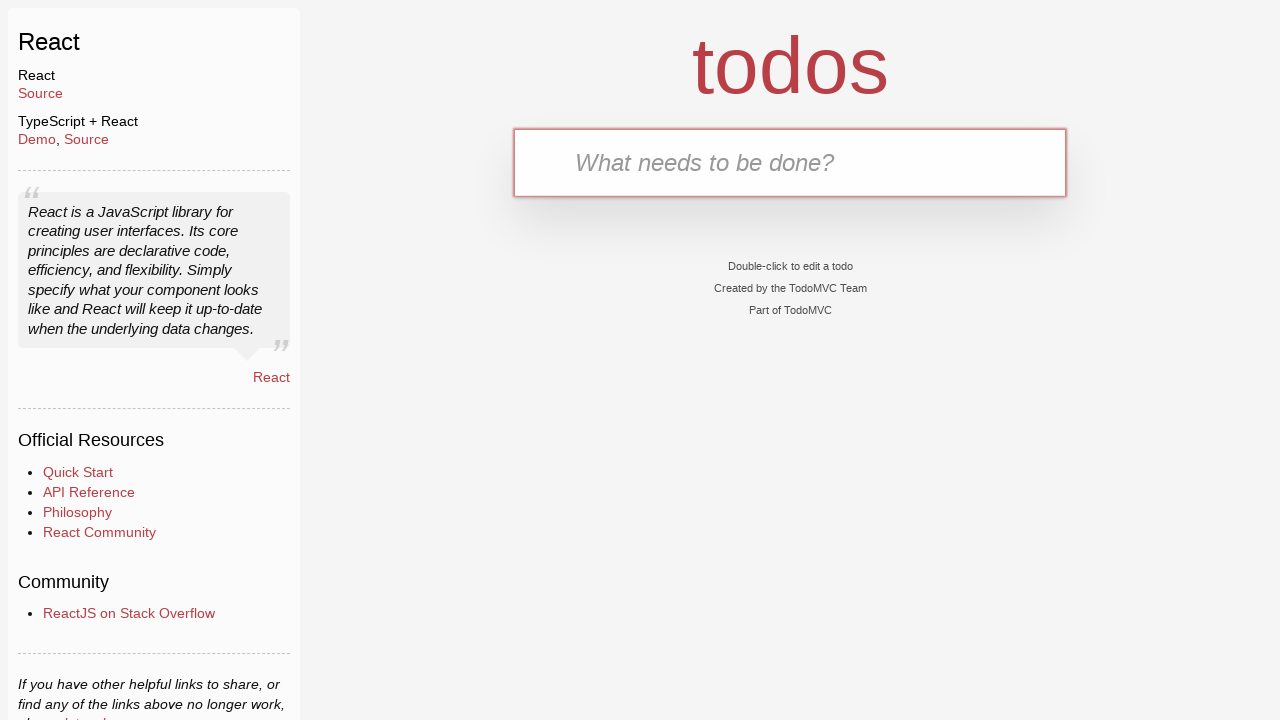

Filled task input field with 'Task 1' on internal:attr=[placeholder="What needs to be done?"i]
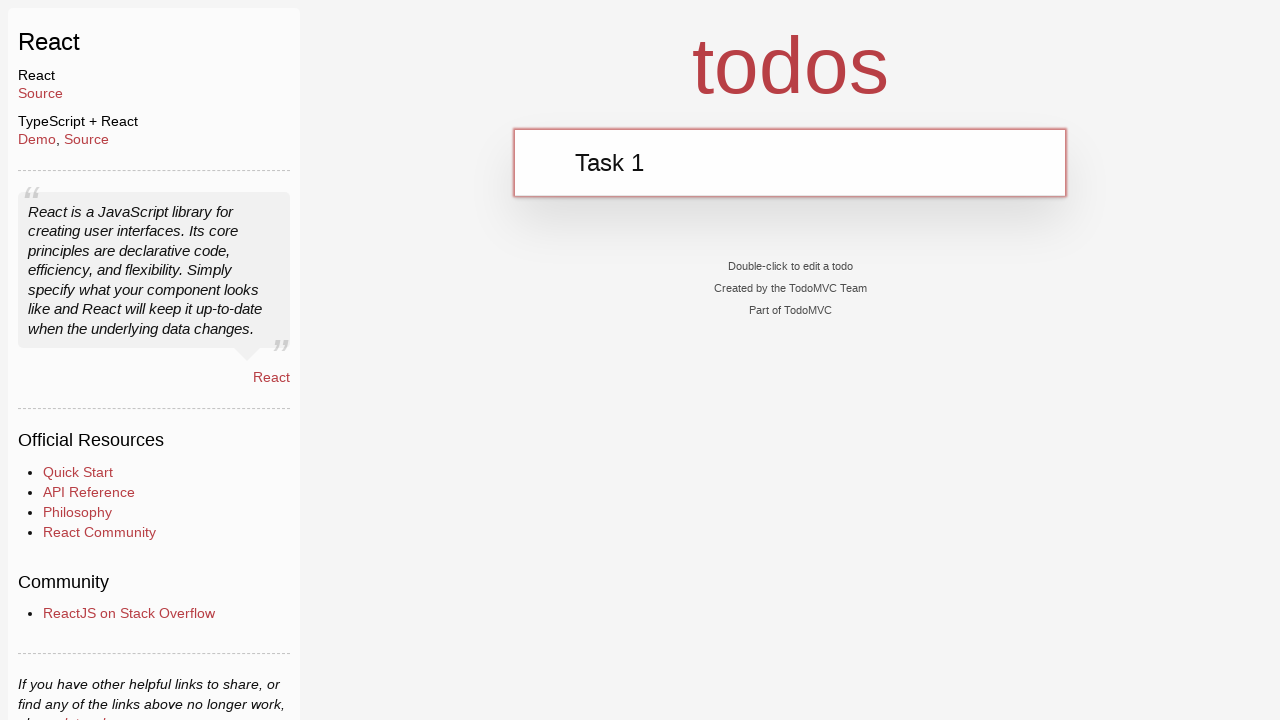

Pressed Enter to add Task 1 on internal:attr=[placeholder="What needs to be done?"i]
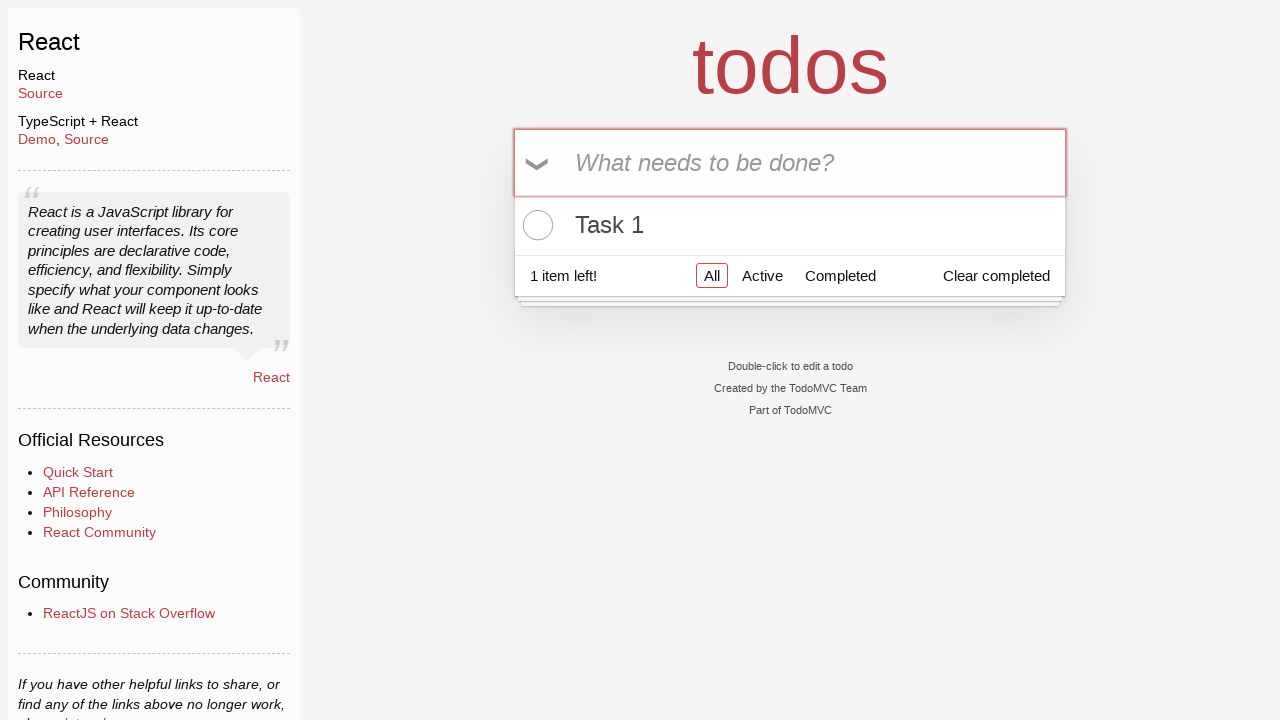

Filled task input field with 'Task 2' on internal:attr=[placeholder="What needs to be done?"i]
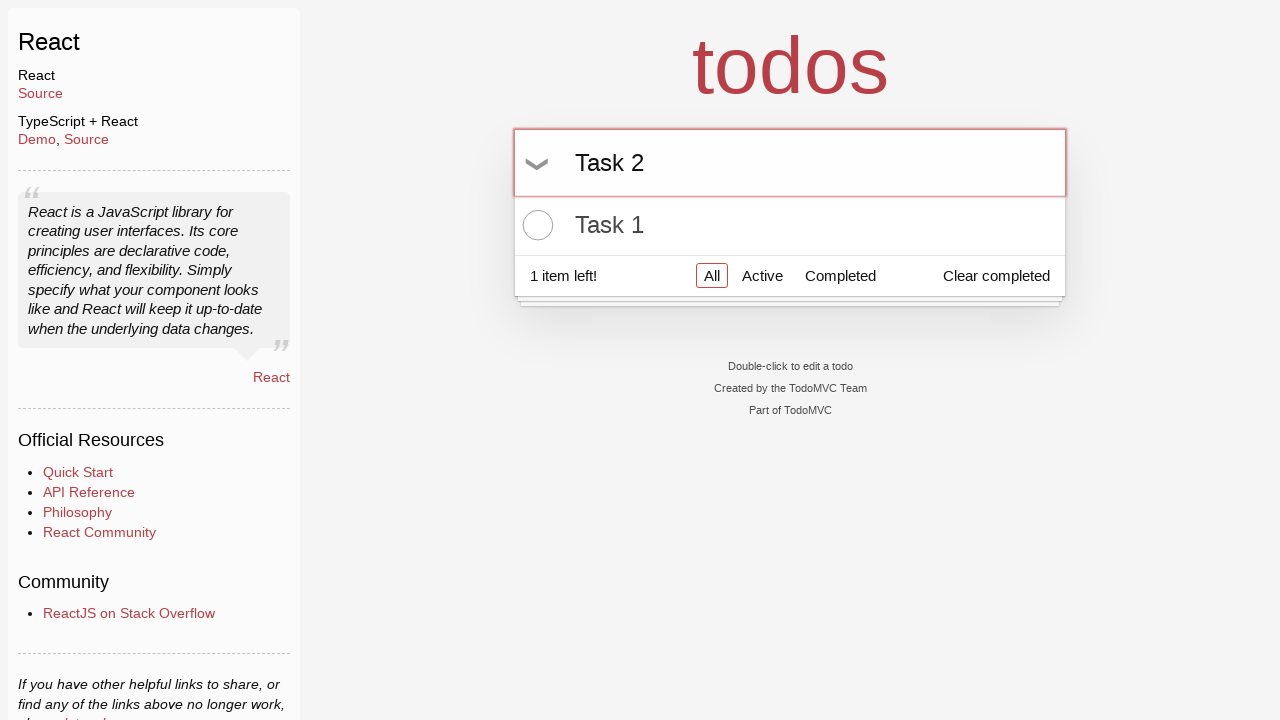

Pressed Enter to add Task 2 on internal:attr=[placeholder="What needs to be done?"i]
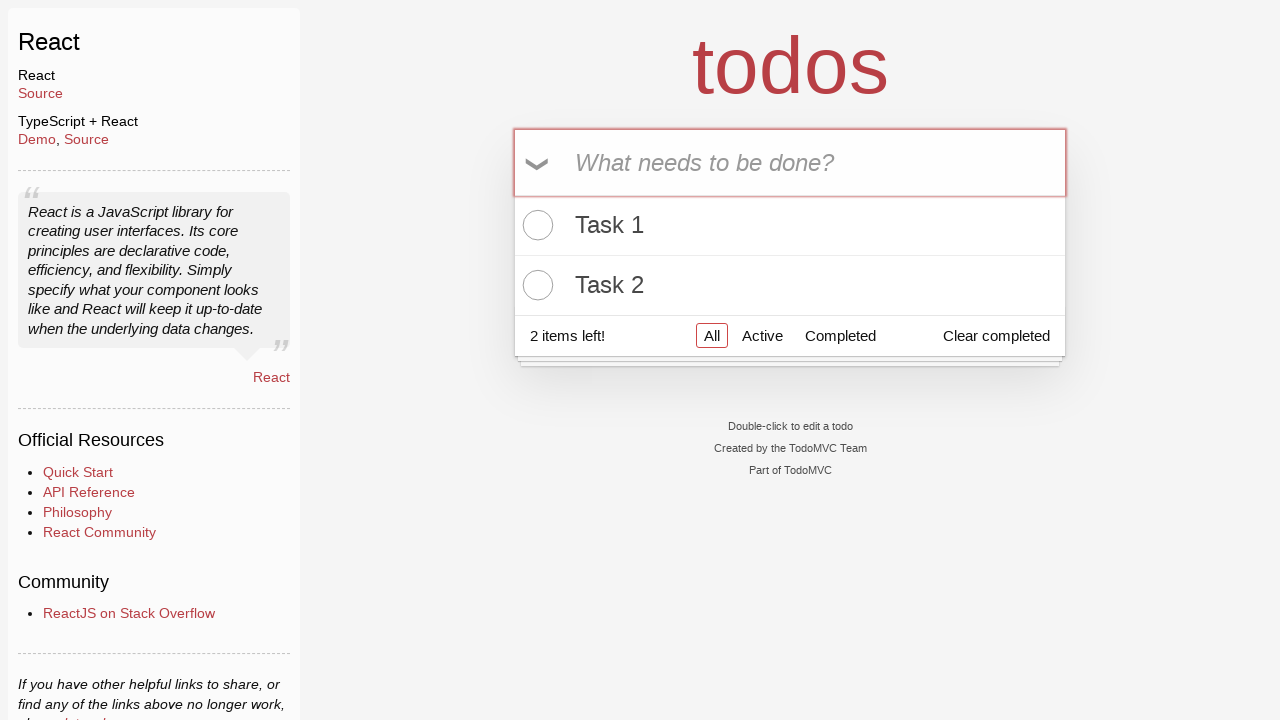

Filled task input field with 'Task 3' on internal:attr=[placeholder="What needs to be done?"i]
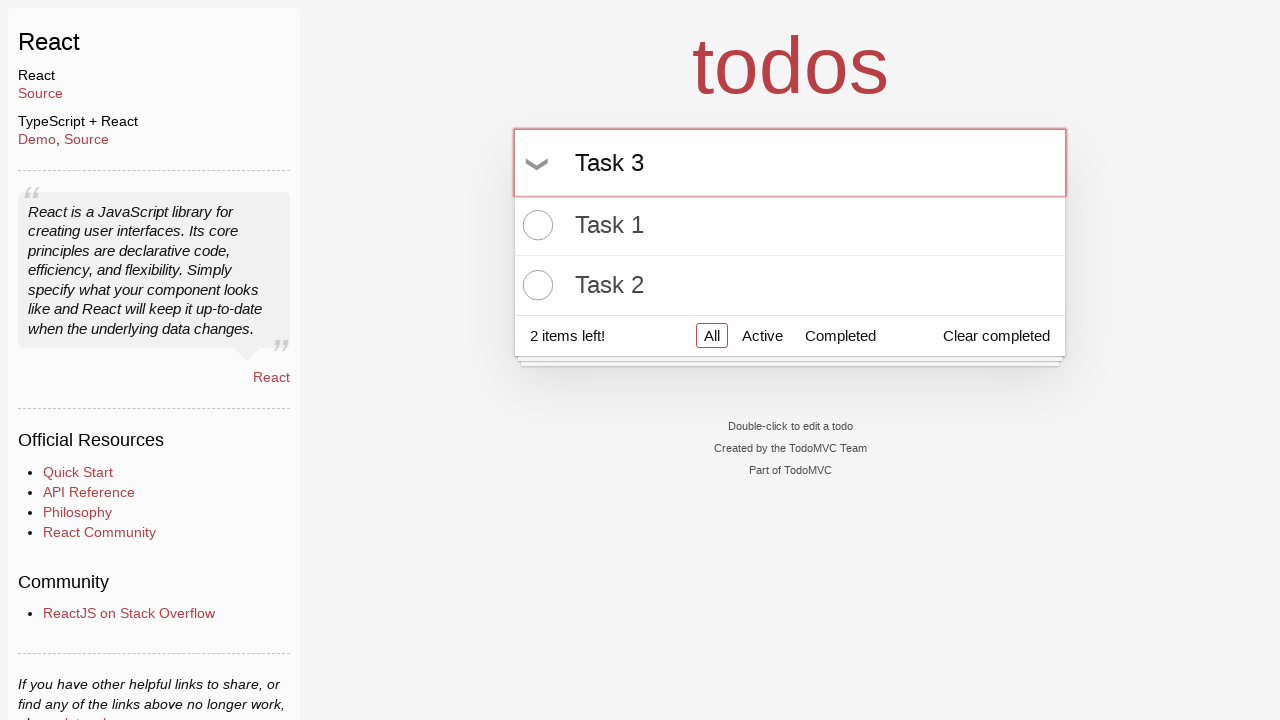

Pressed Enter to add Task 3 on internal:attr=[placeholder="What needs to be done?"i]
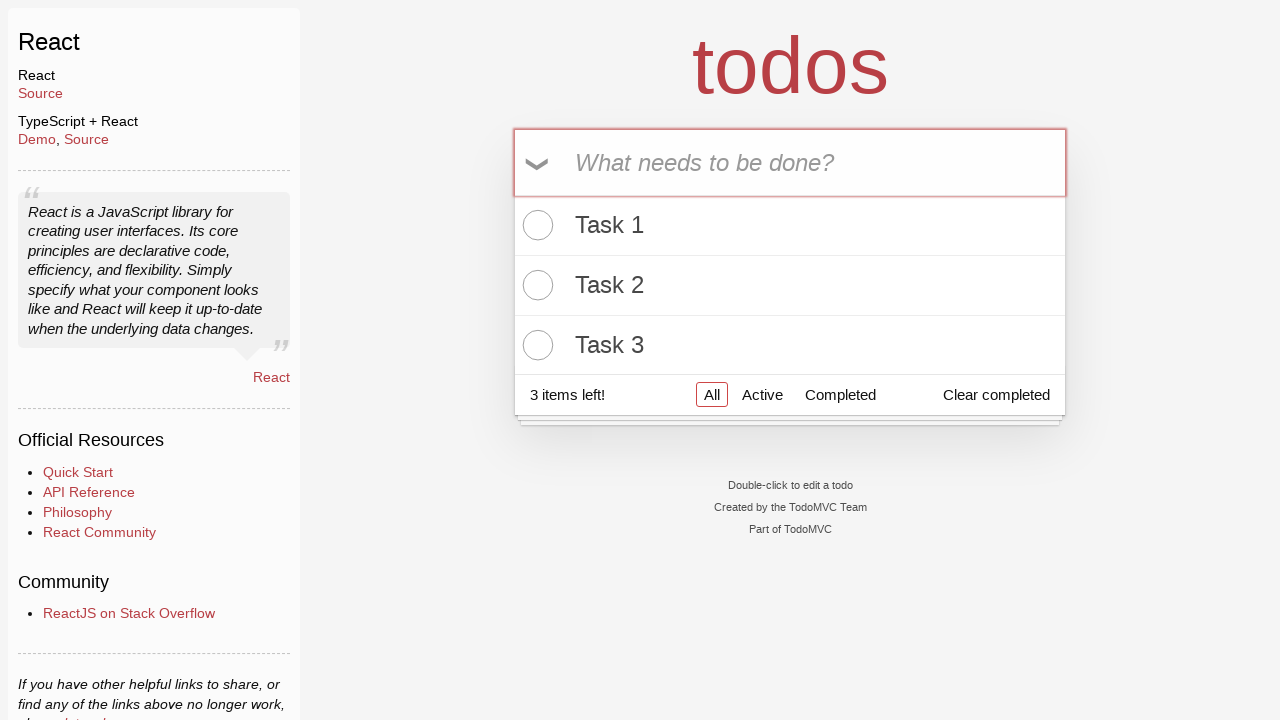

Clicked 'Toggle All' checkbox to mark all tasks as completed at (539, 163) on internal:role=checkbox[name="Toggle All"i]
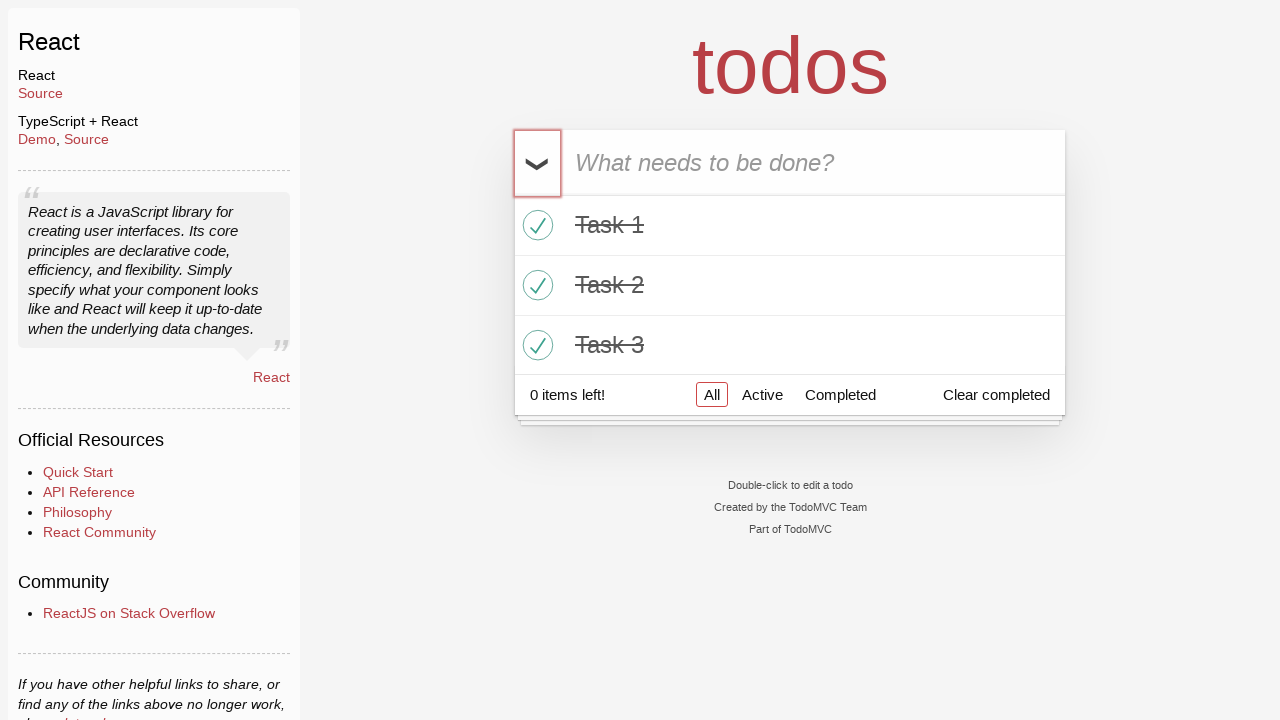

Verified that all tasks are marked as completed
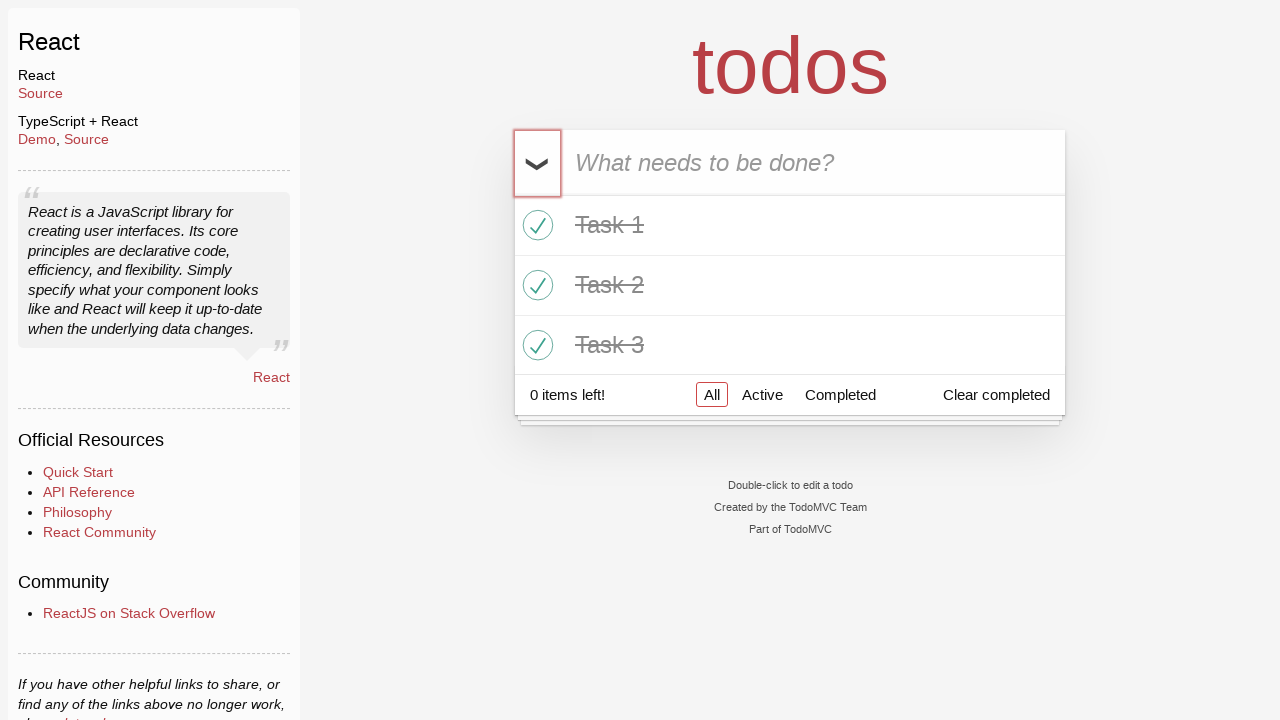

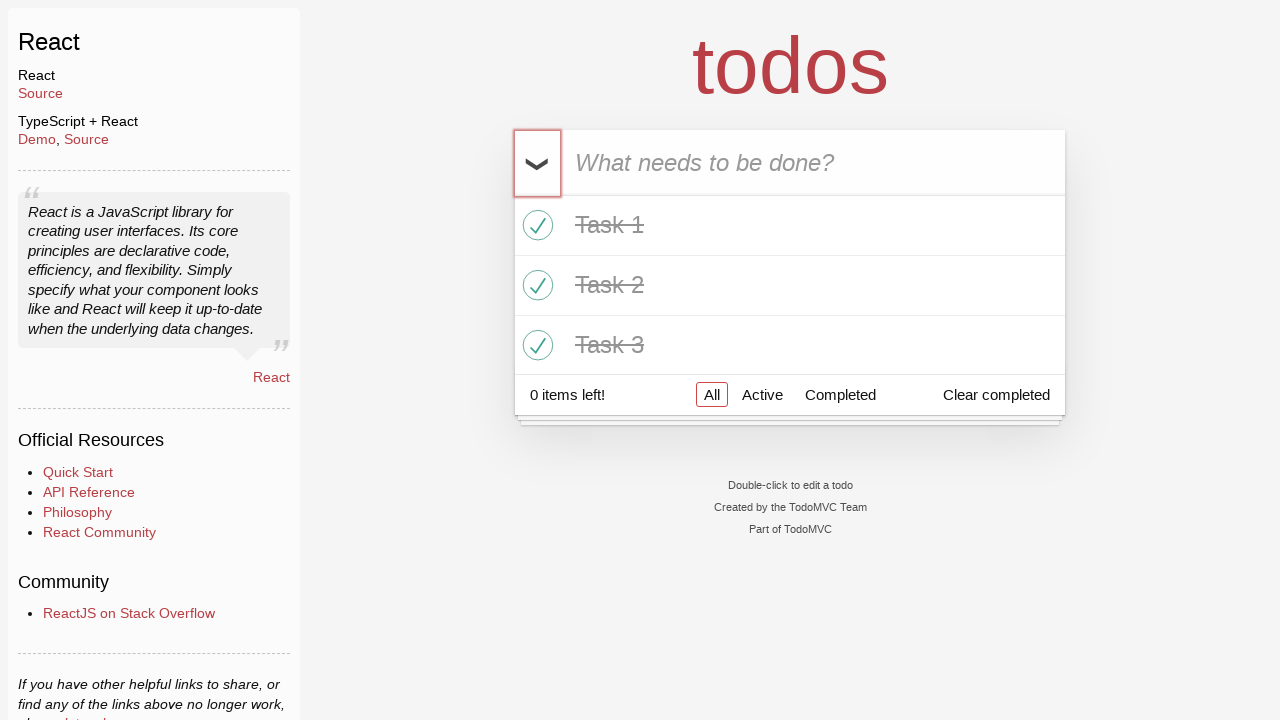